Tests a registration form by filling all required input fields and submitting the form, then verifies successful registration by checking for a congratulations message

Starting URL: http://suninjuly.github.io/registration1.html

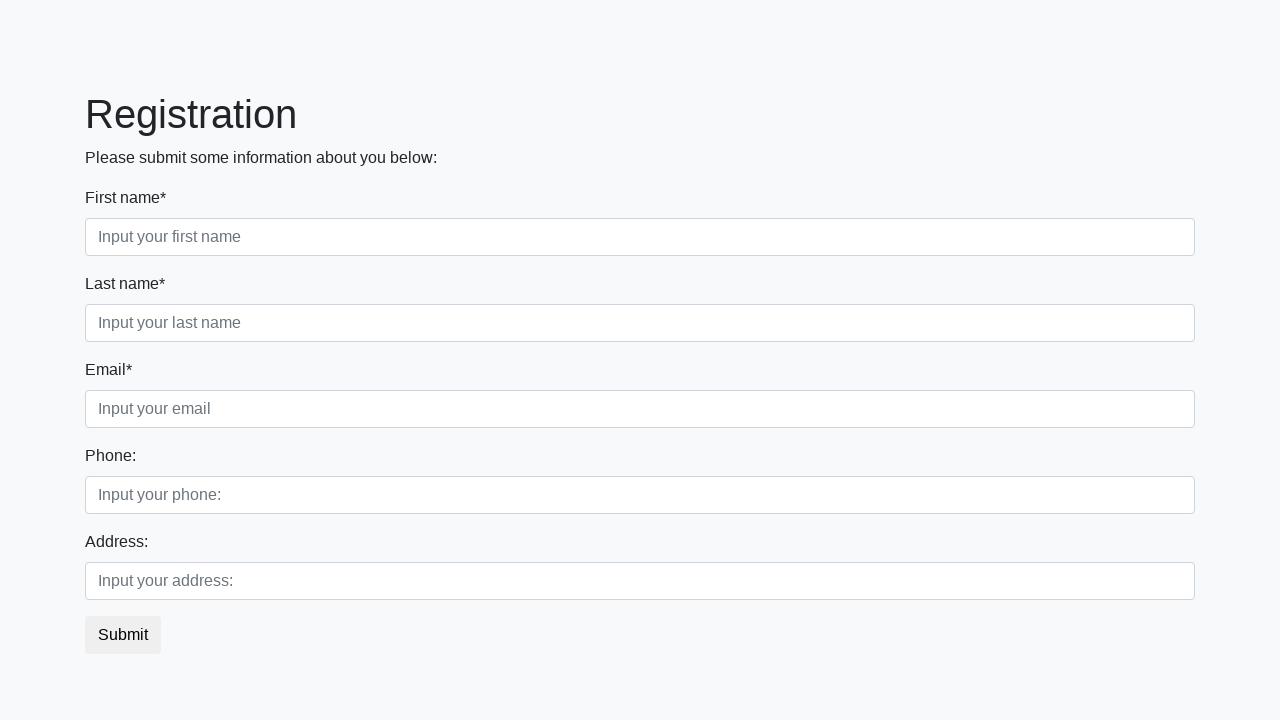

Located all required input fields
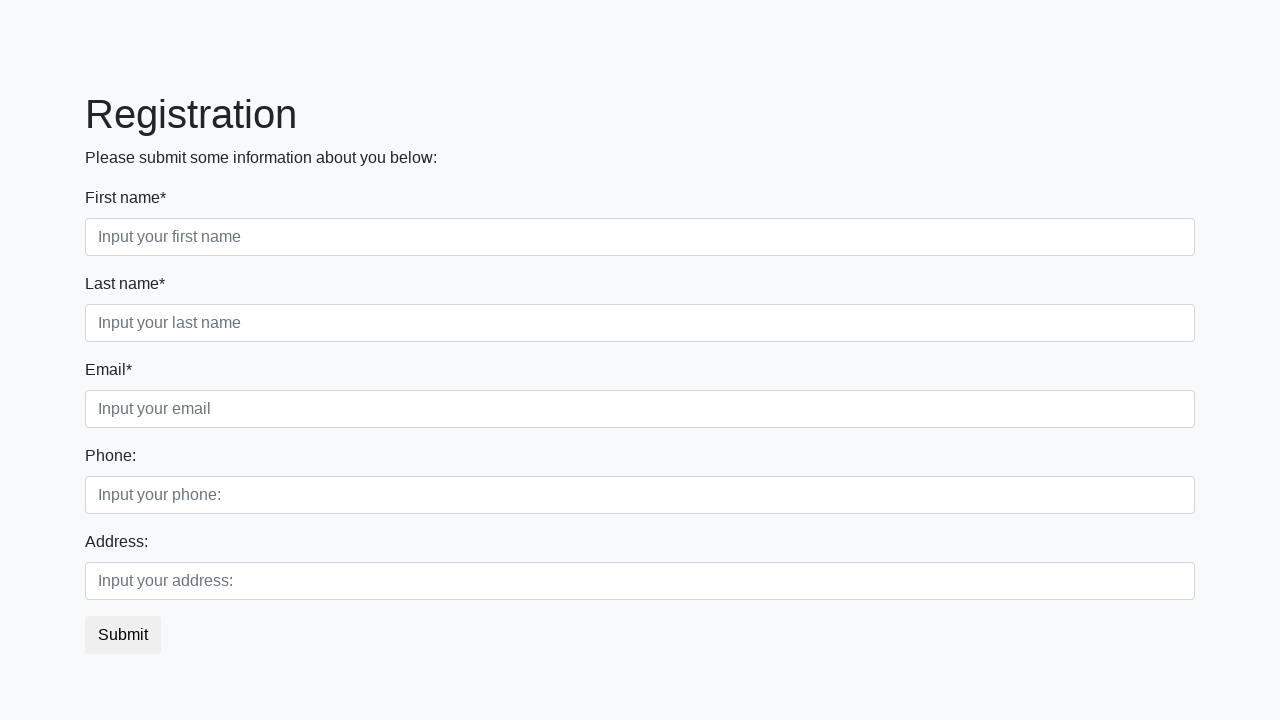

Found 3 required input fields
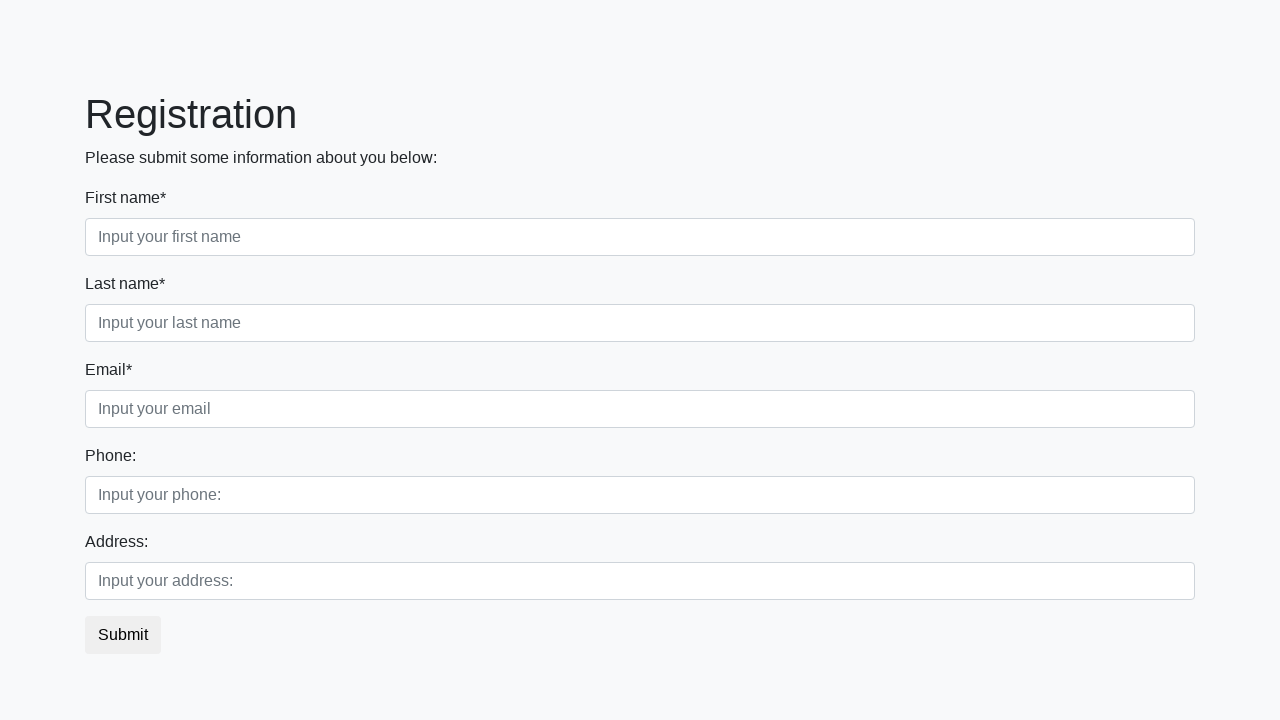

Filled required input field 1 with test data on input[required] >> nth=0
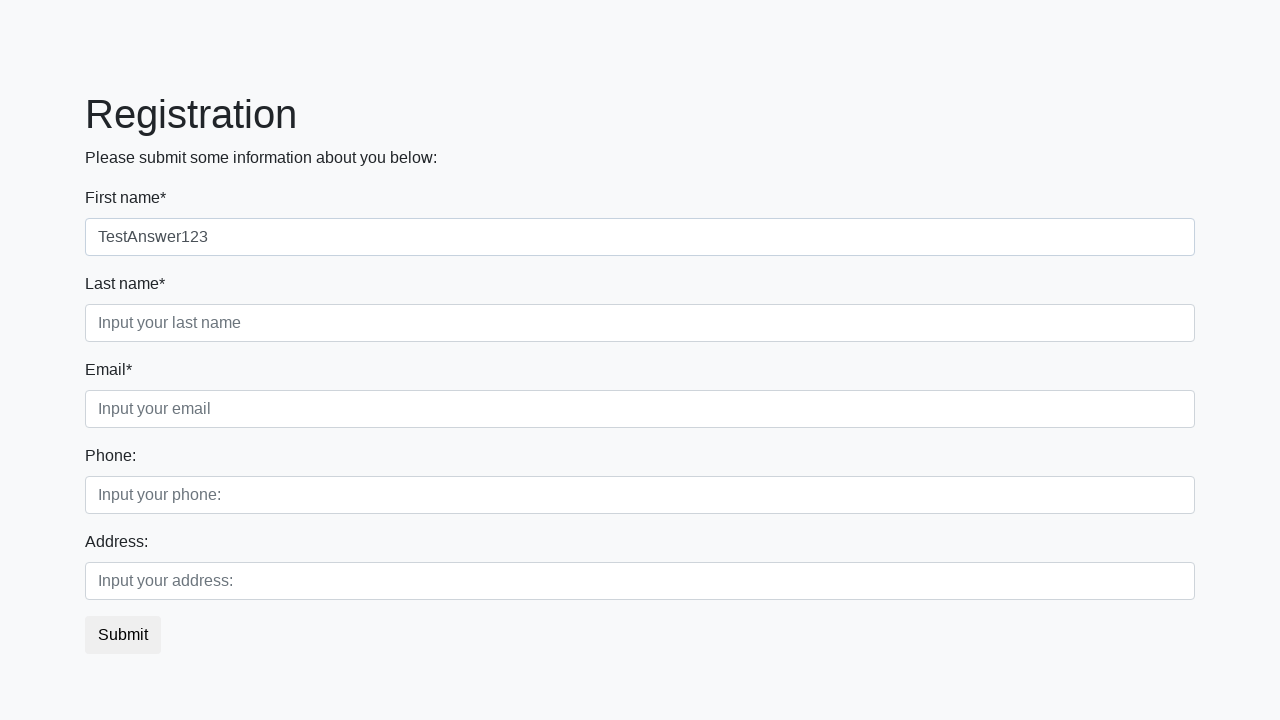

Filled required input field 2 with test data on input[required] >> nth=1
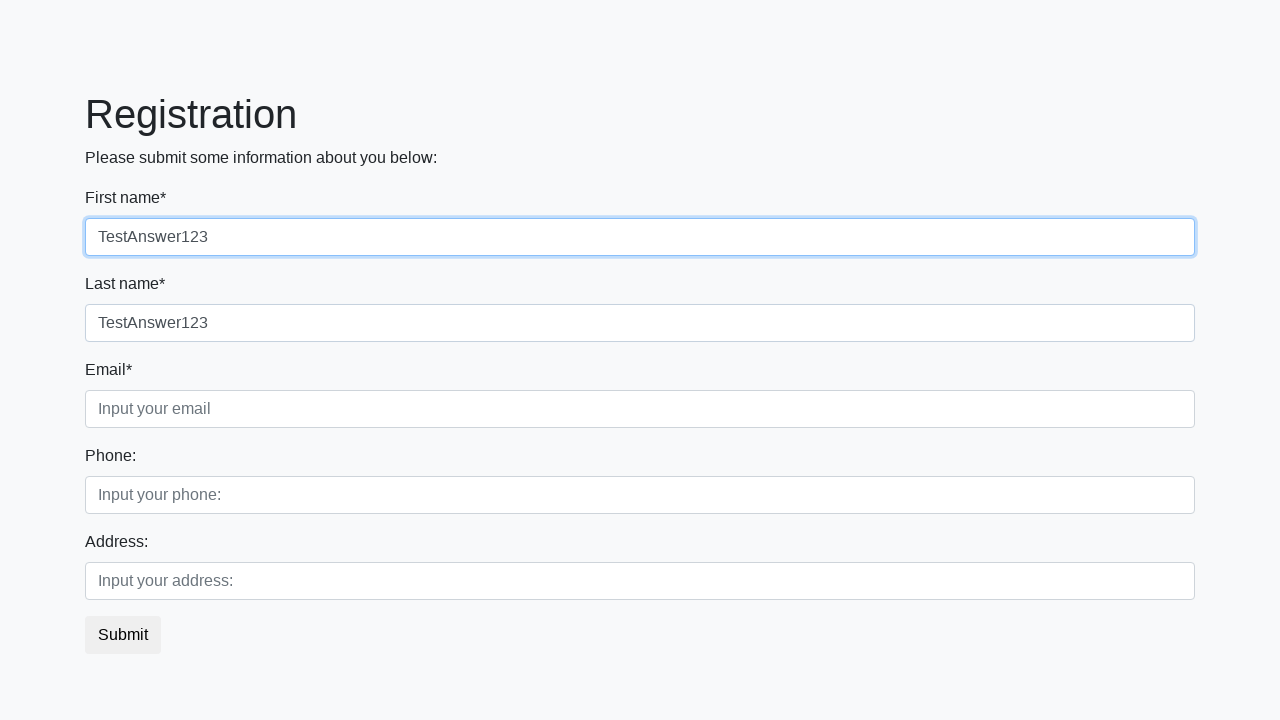

Filled required input field 3 with test data on input[required] >> nth=2
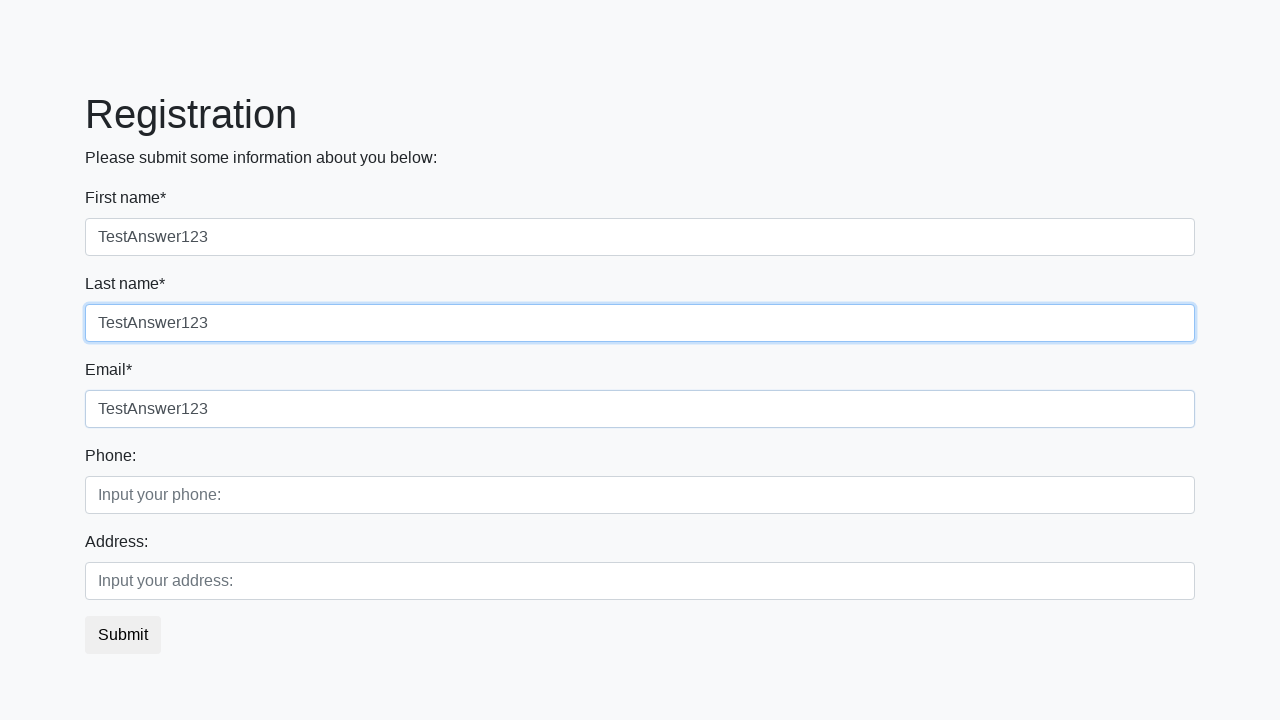

Clicked the submit button to register at (123, 635) on button.btn
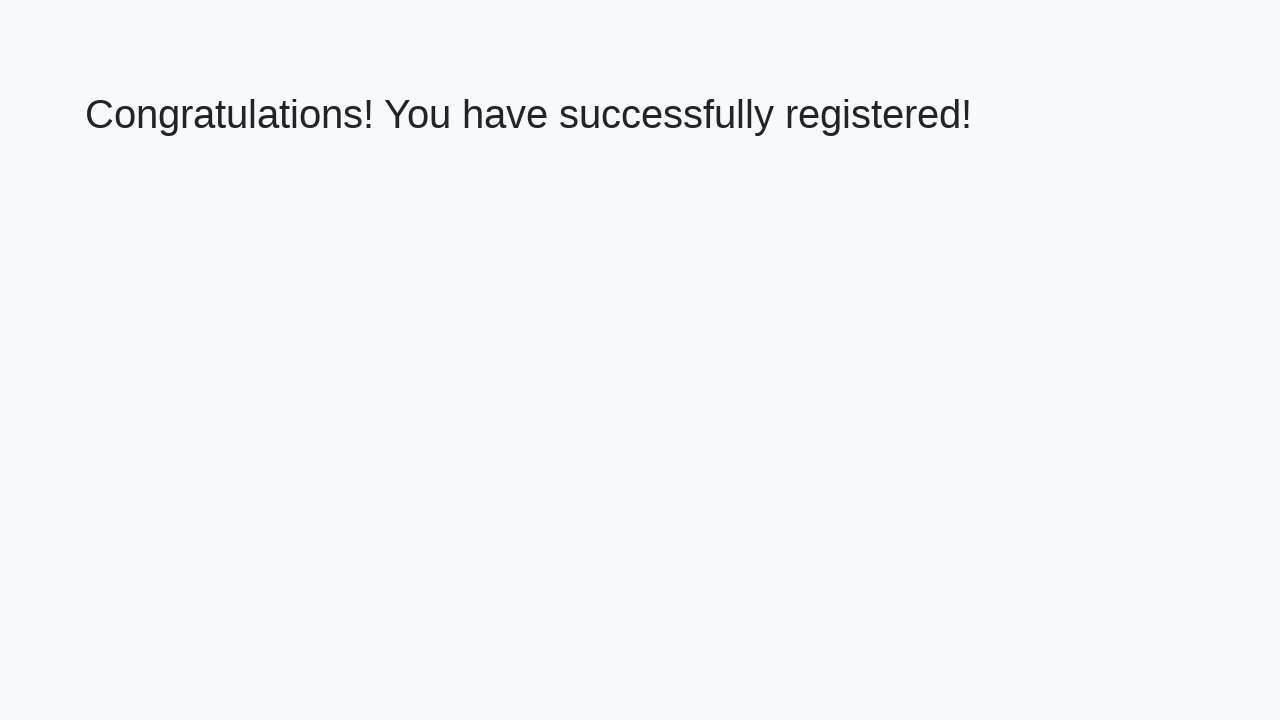

Waited for congratulations message to load
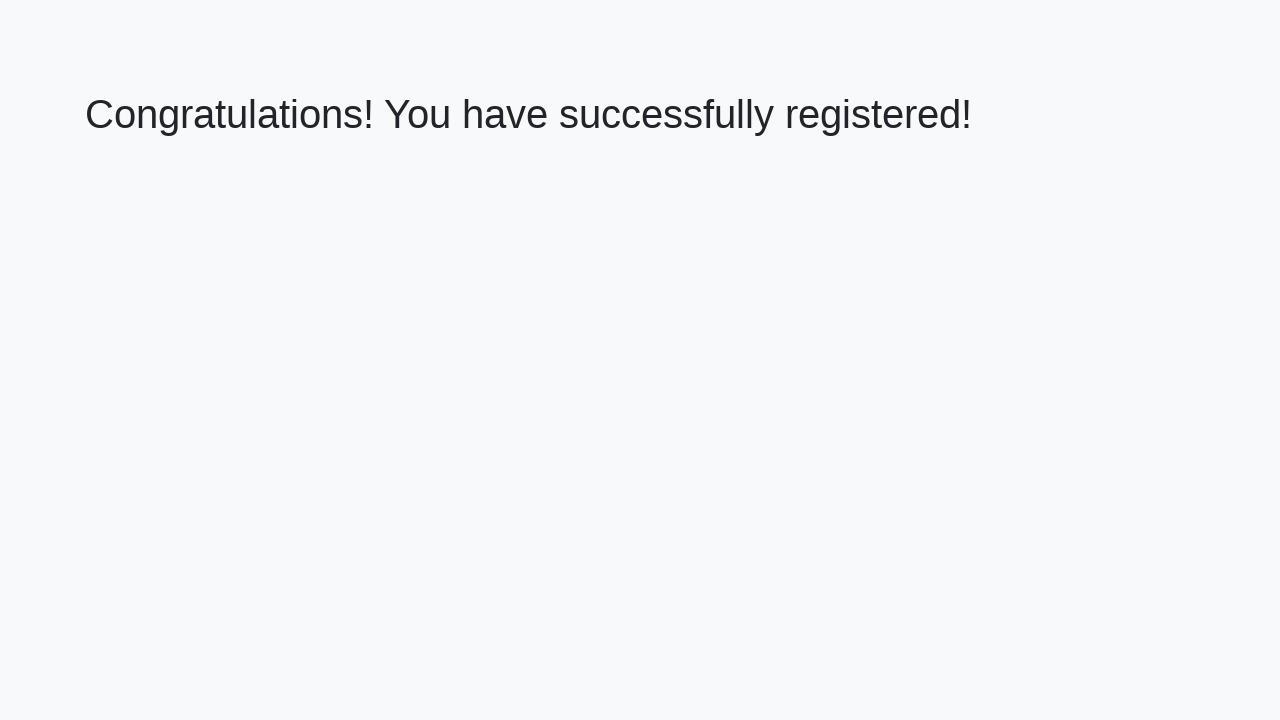

Retrieved congratulations message text
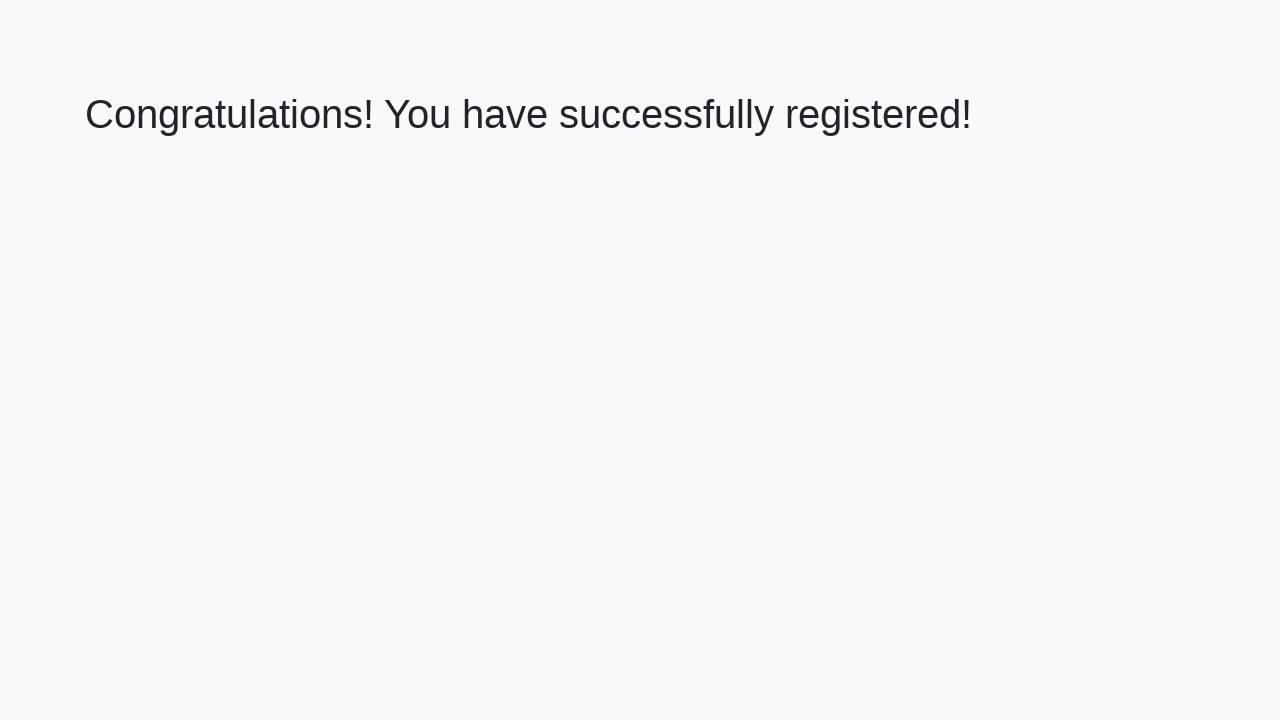

Verified successful registration with congratulations message
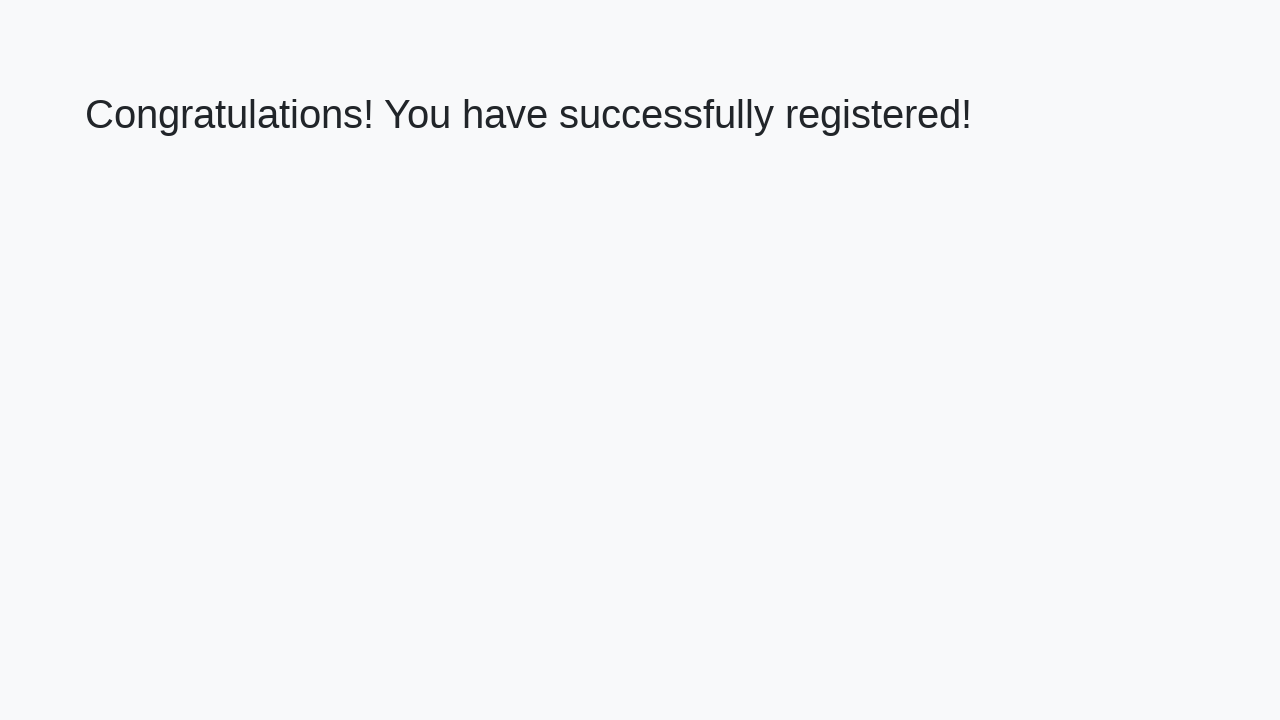

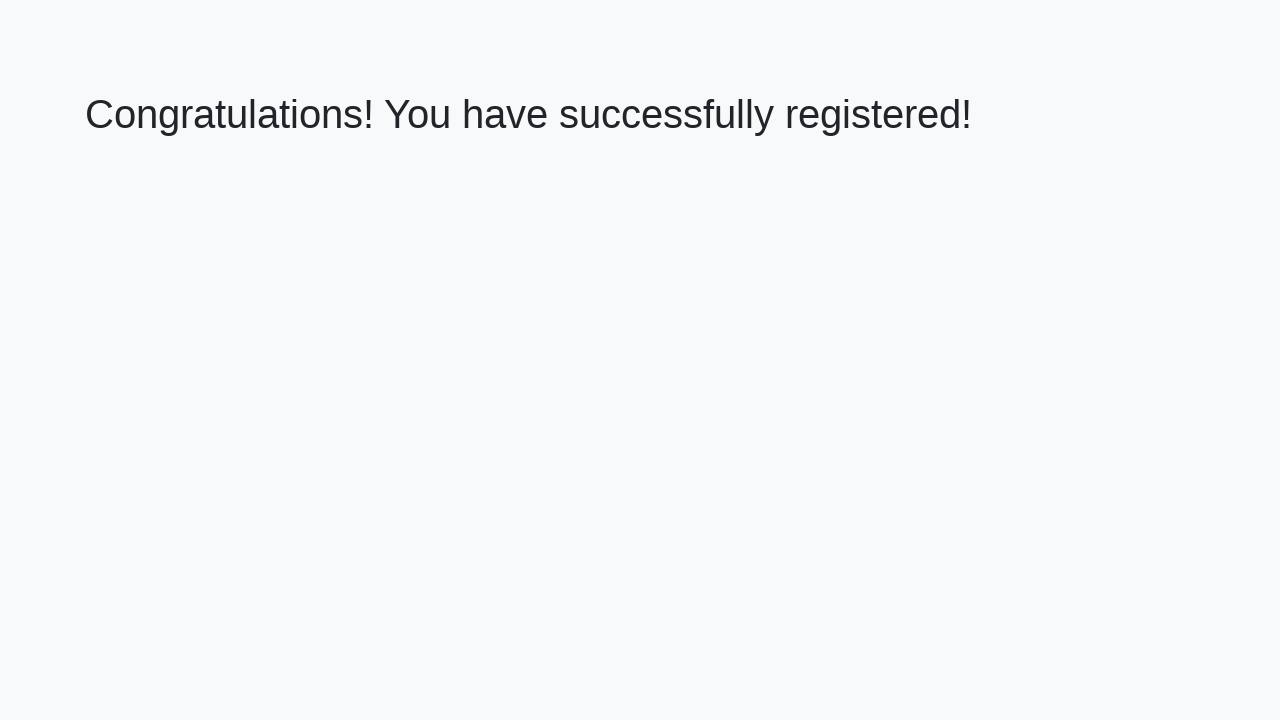